Tests drag and drop functionality by dragging an element from one container and dropping it into another target container

Starting URL: https://grotechminds.com/drag-and-drop/

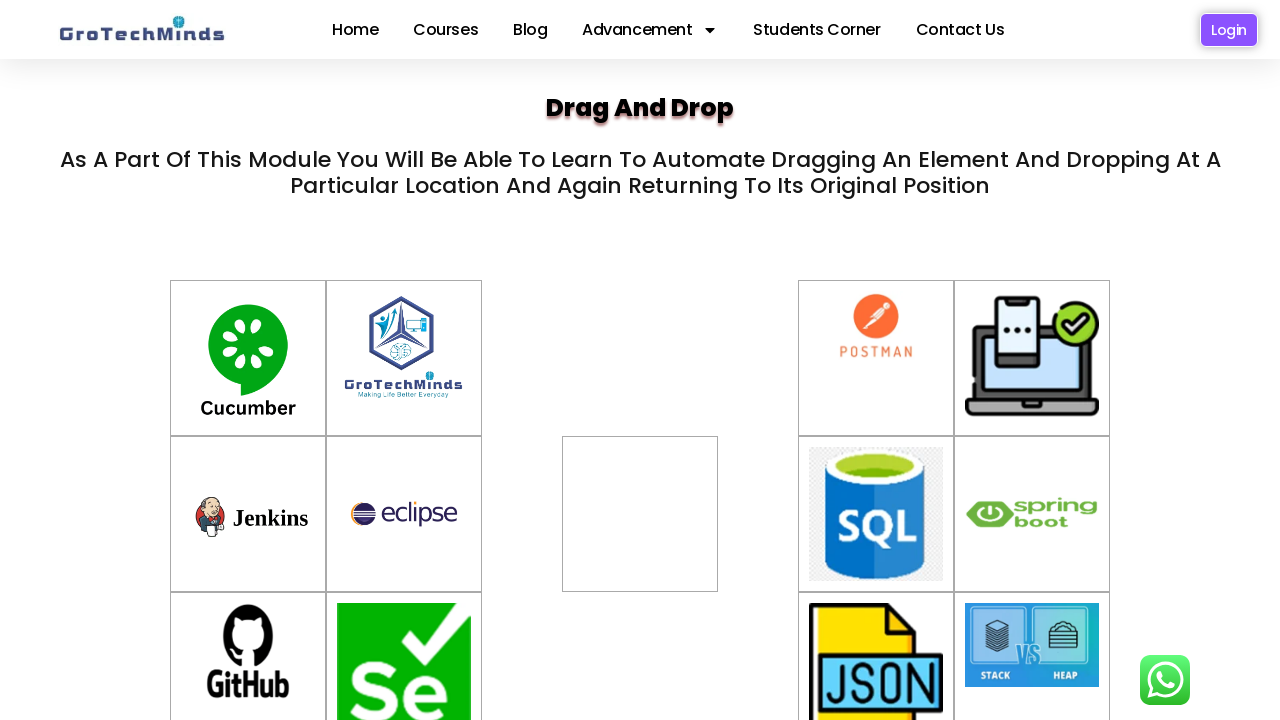

Waited for source drag element to be visible
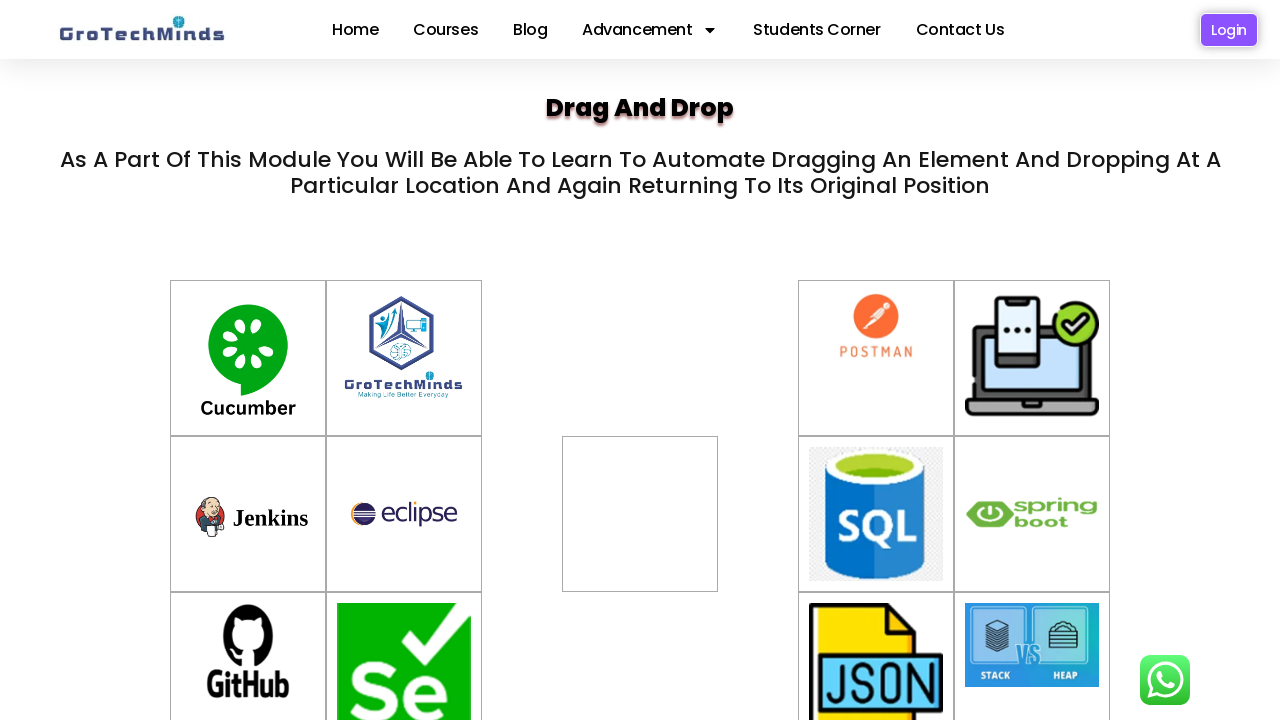

Waited for target drop container to be visible
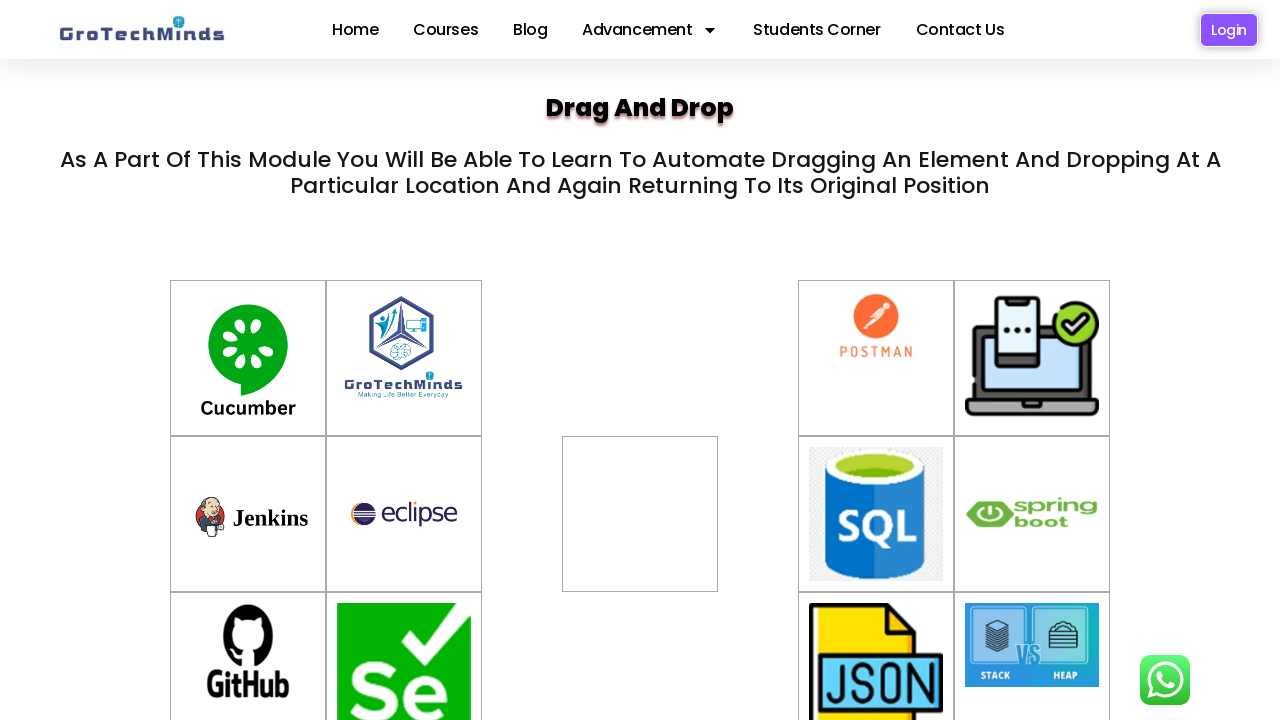

Located source drag element
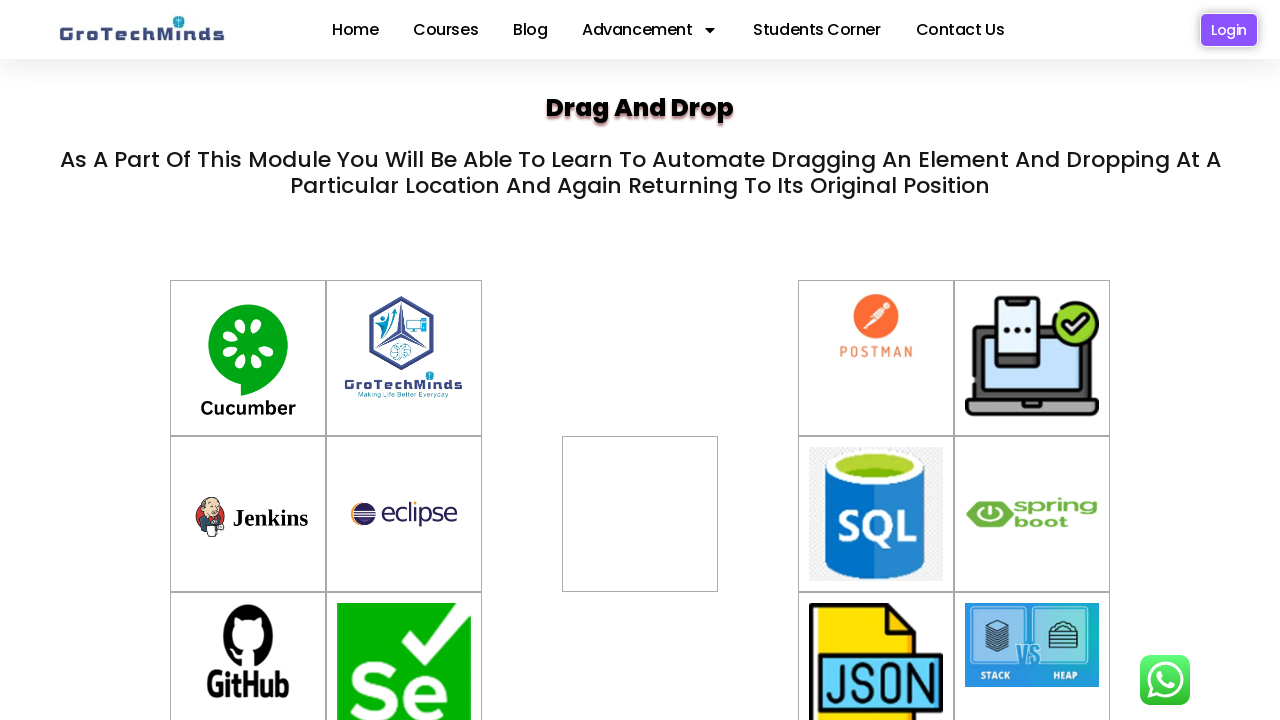

Located target drop container
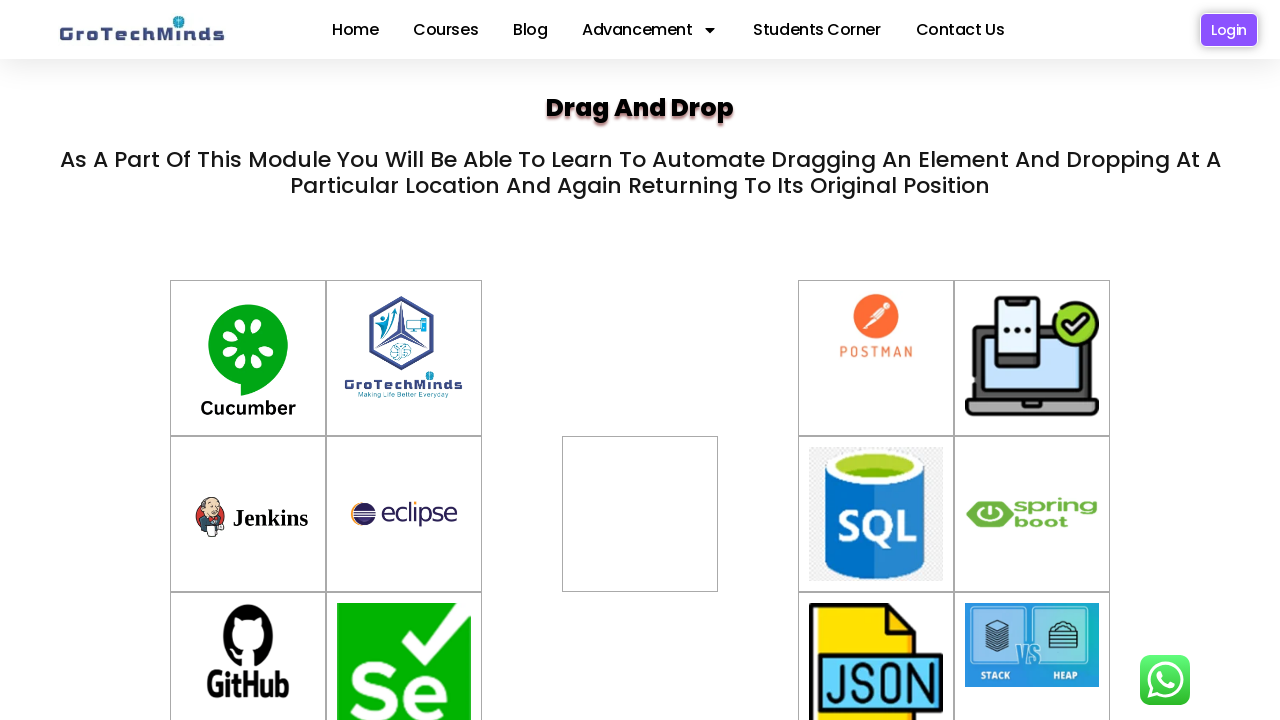

Dragged element from source container and dropped it into target container at (640, 514)
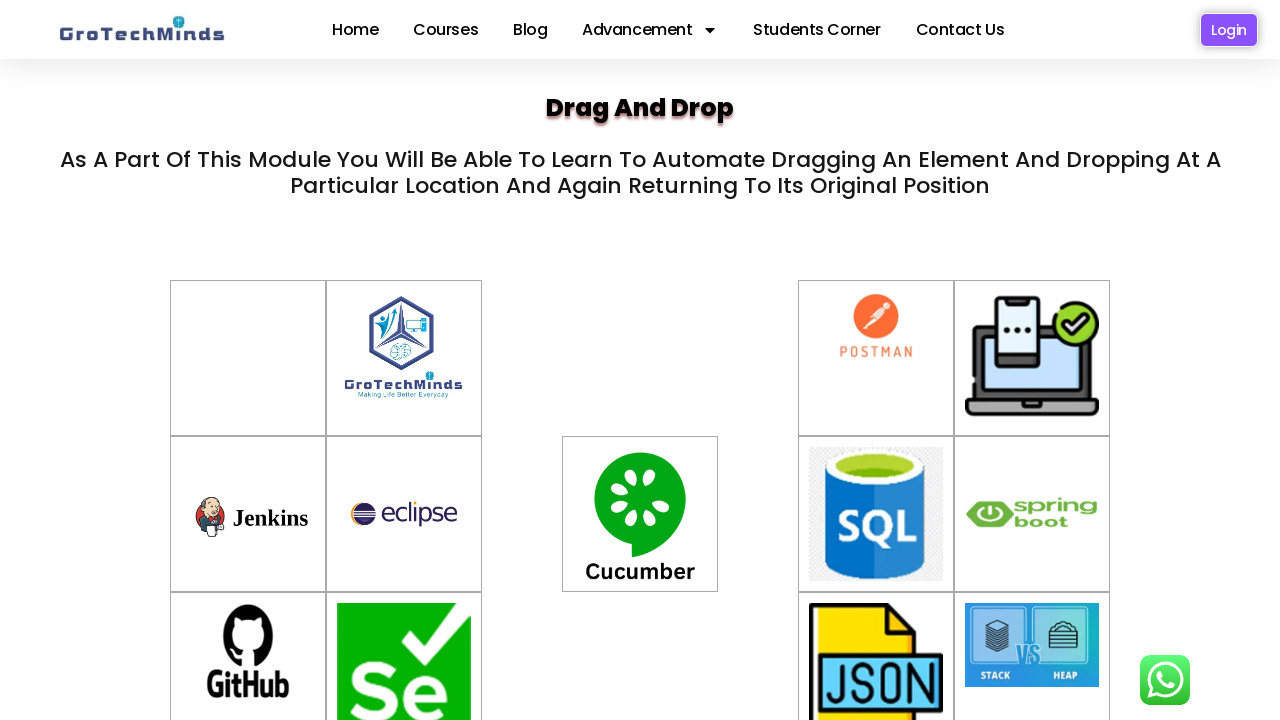

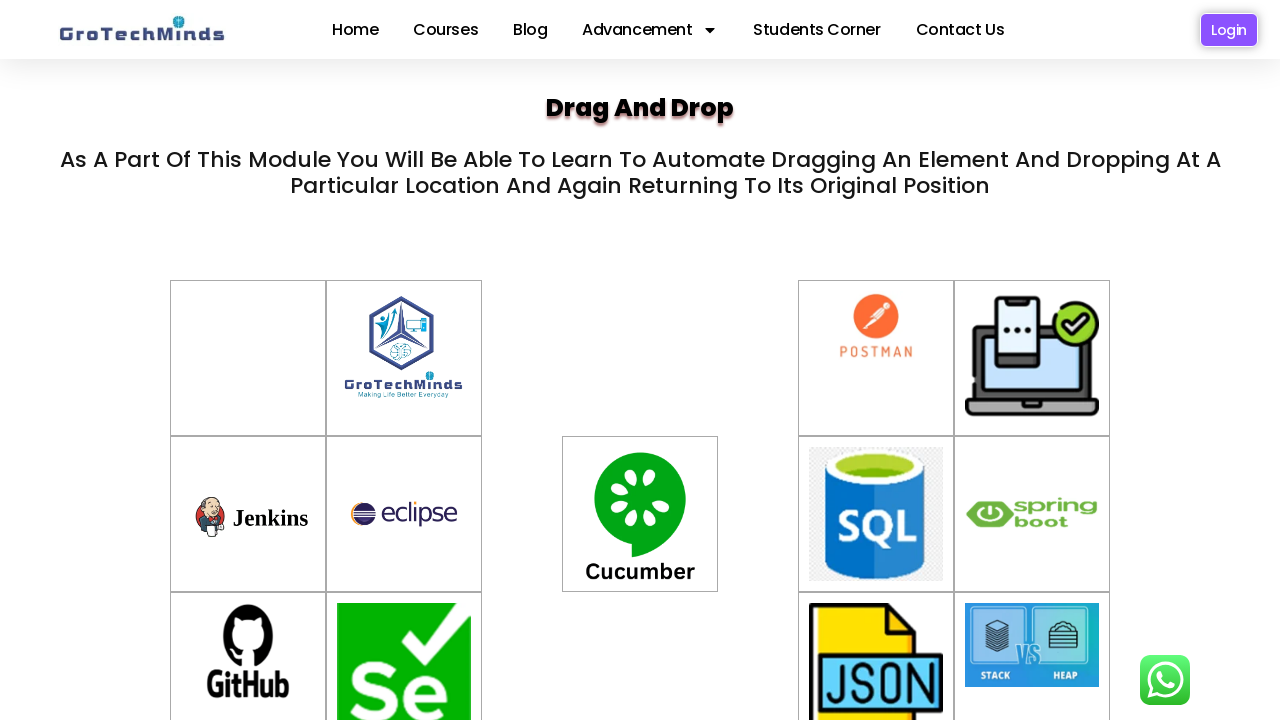